Tests calculator multiplication functionality by entering 2e2 * 1.5 and verifying the result is 300

Starting URL: https://calculatorhtml.onrender.com/

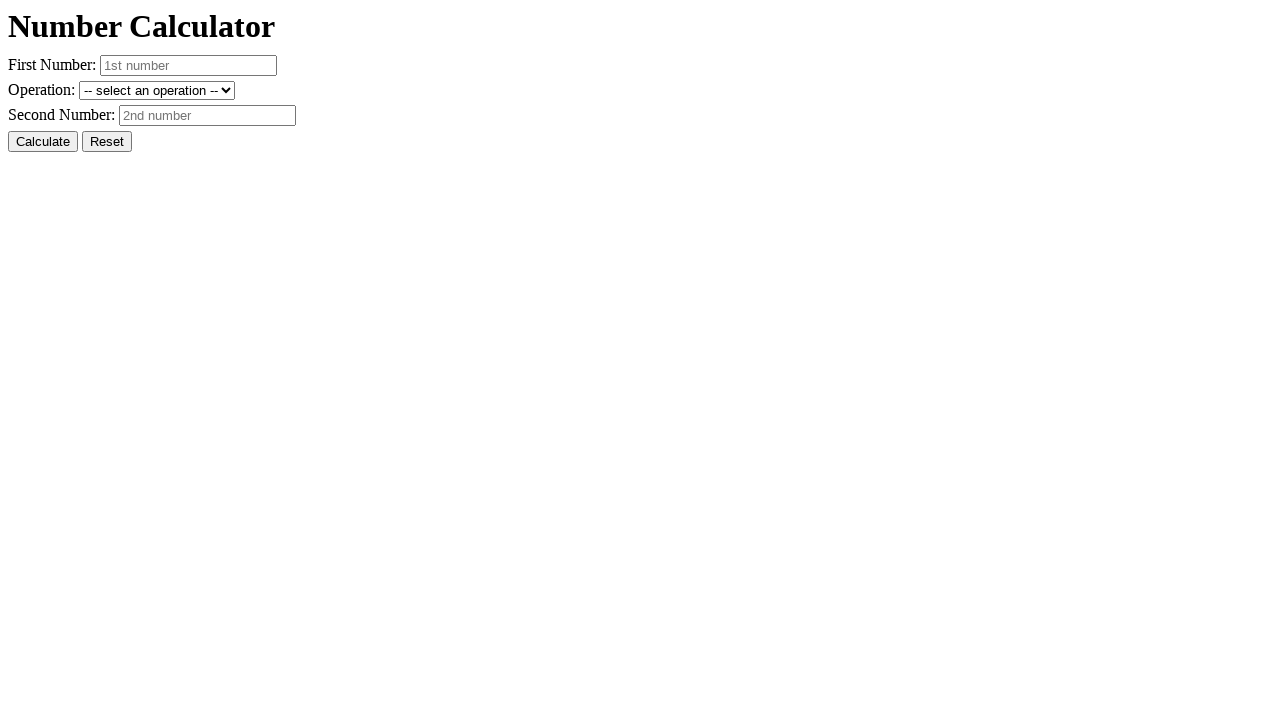

Clicked Reset button to clear previous values at (107, 142) on #resetButton
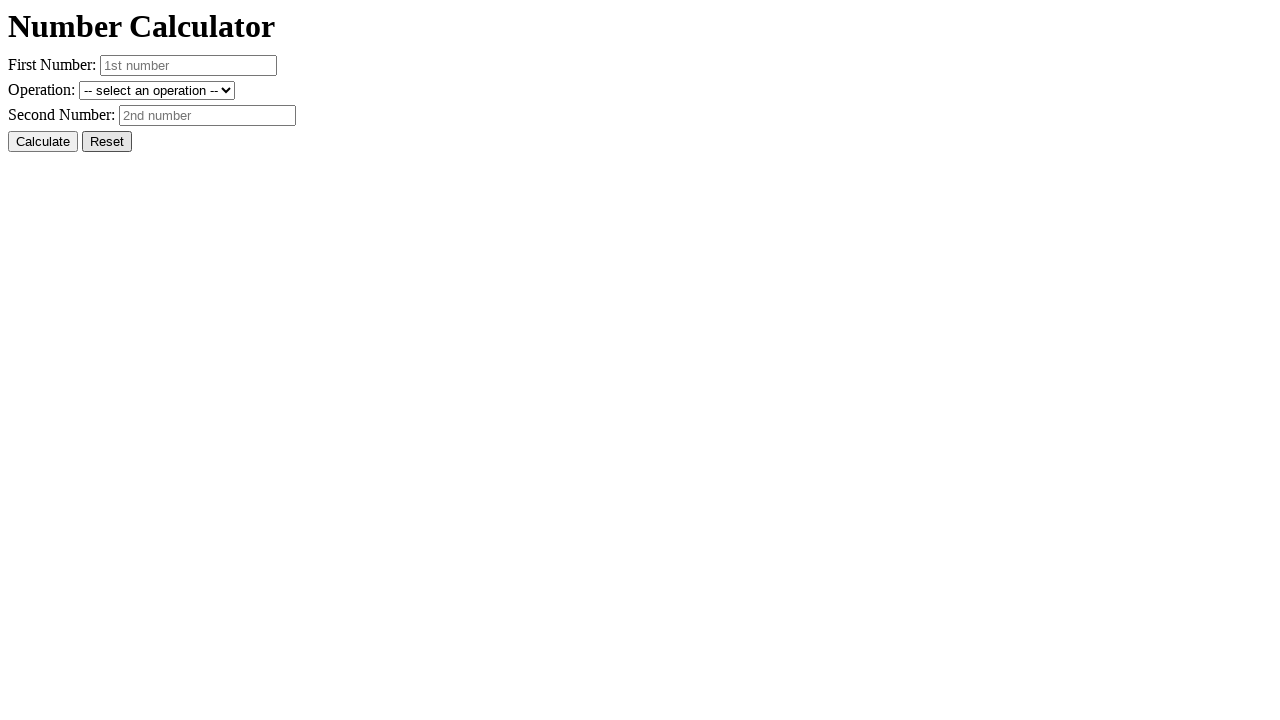

Entered first number 2e2 (200 in scientific notation) on #number1
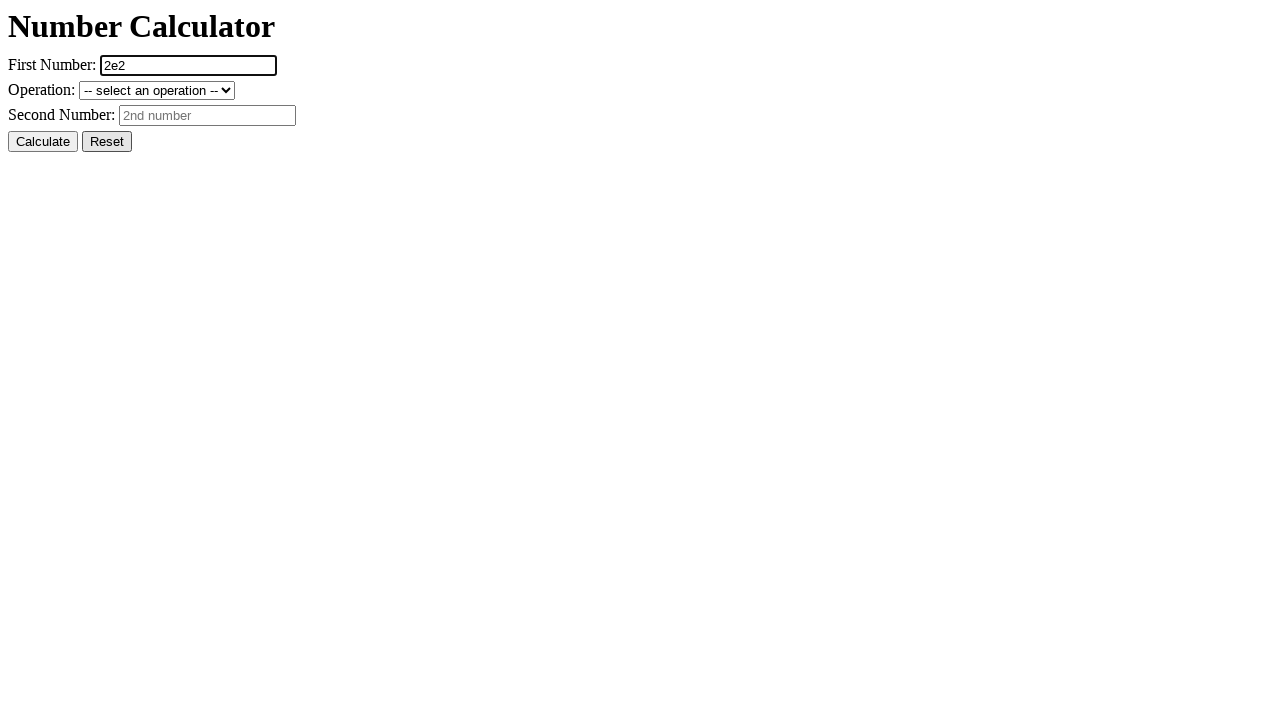

Entered second number 1.5 on #number2
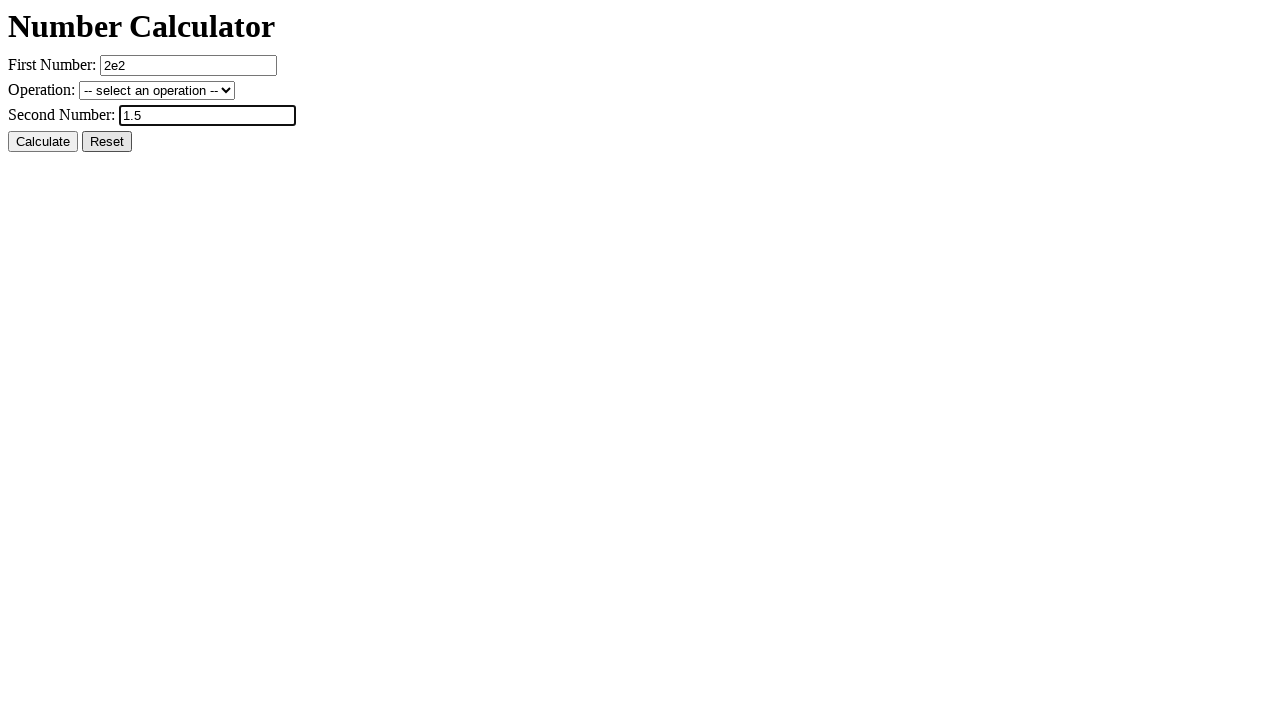

Selected multiplication operation on #operation
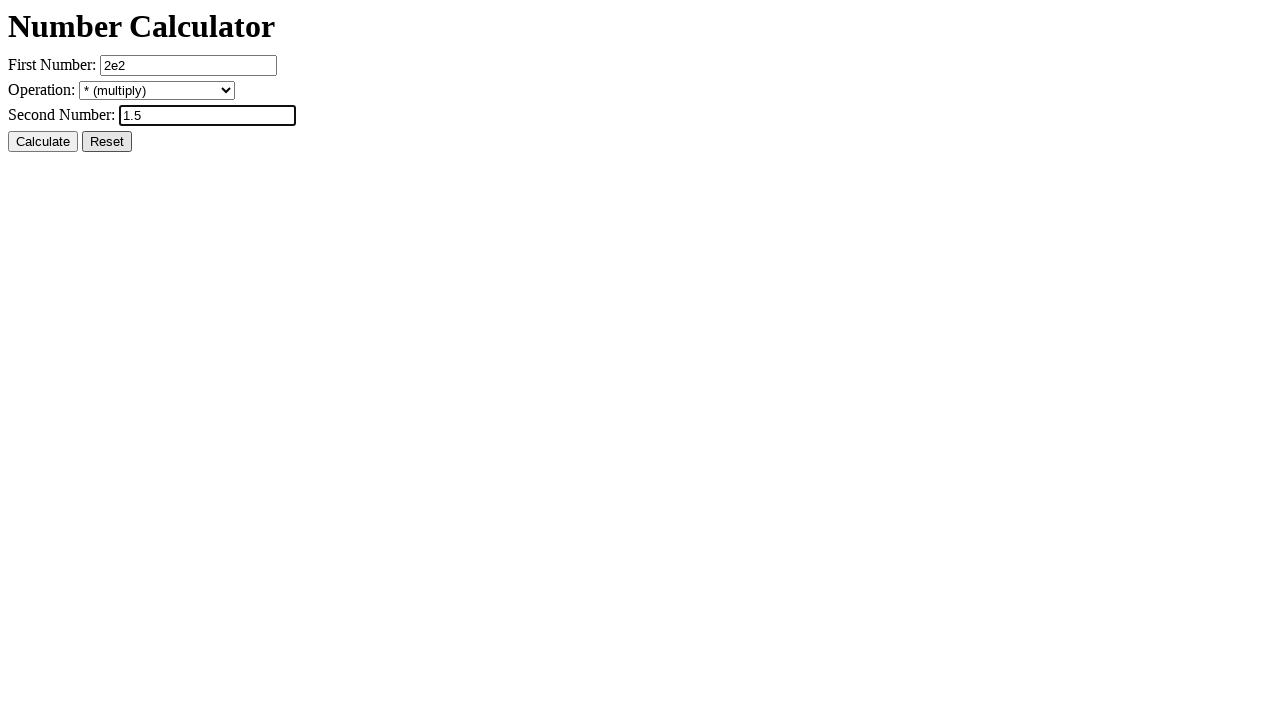

Clicked Calculate button to compute result at (43, 142) on #calcButton
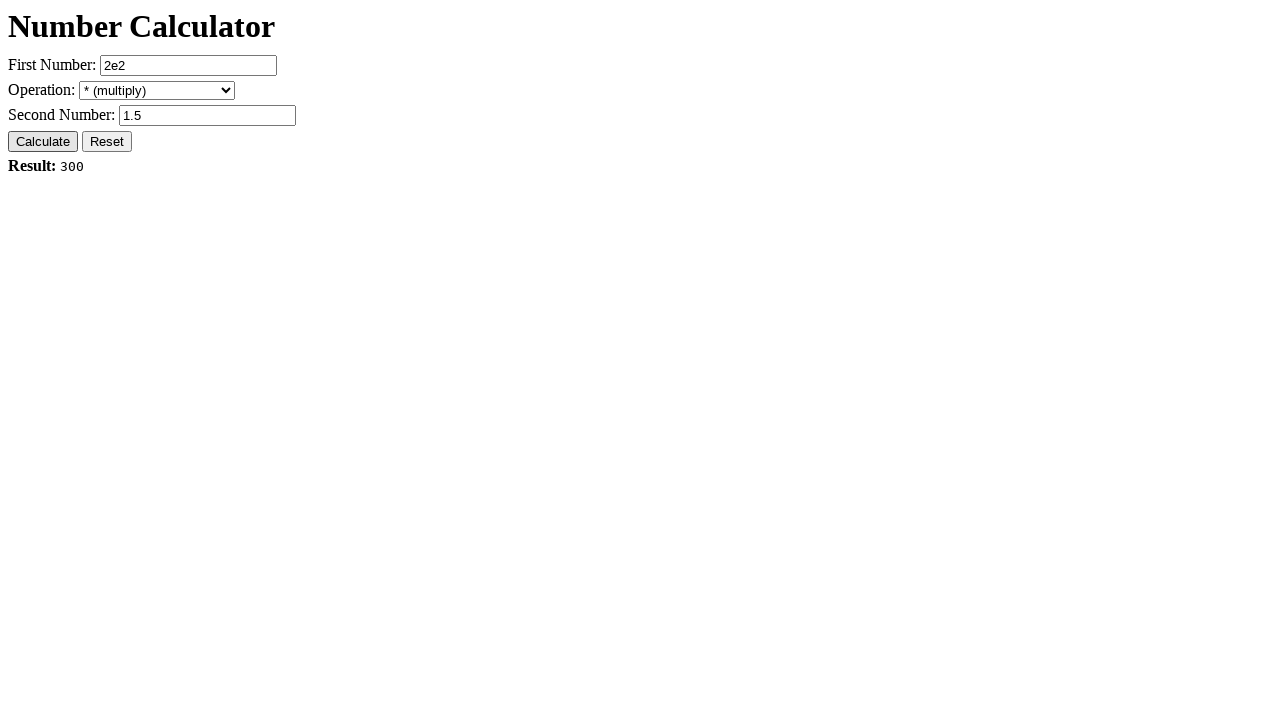

Result element loaded and visible
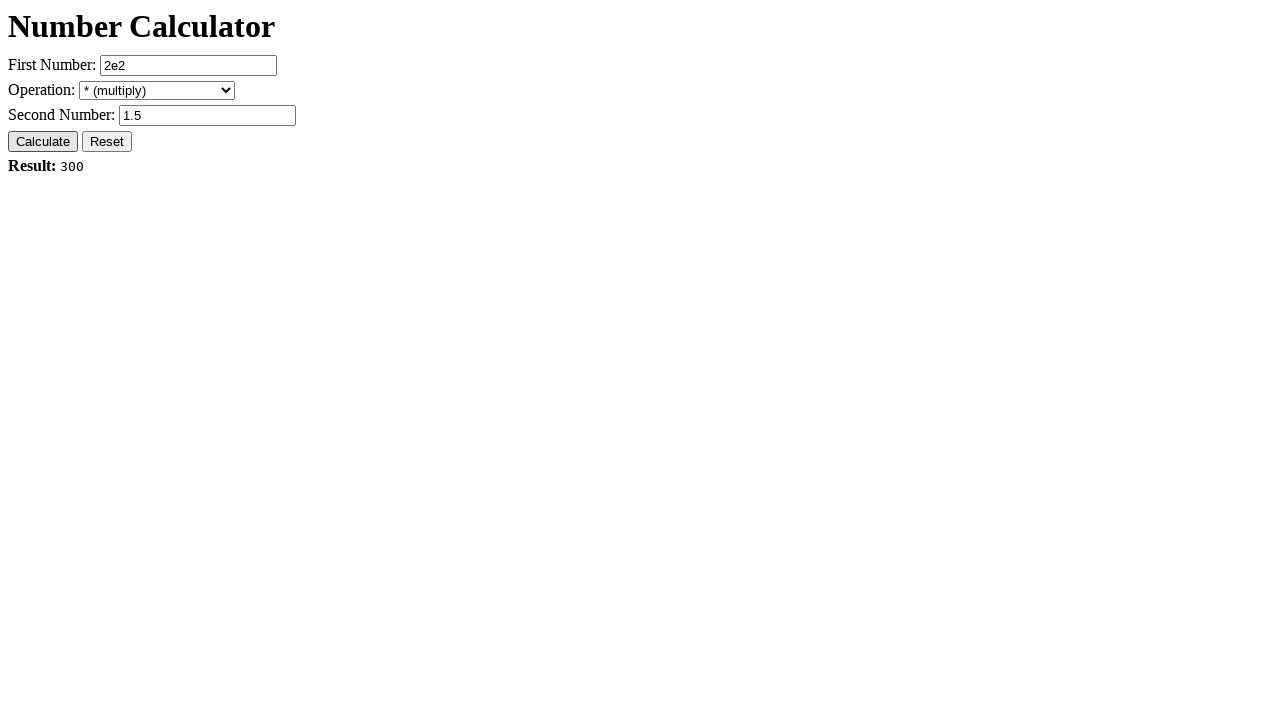

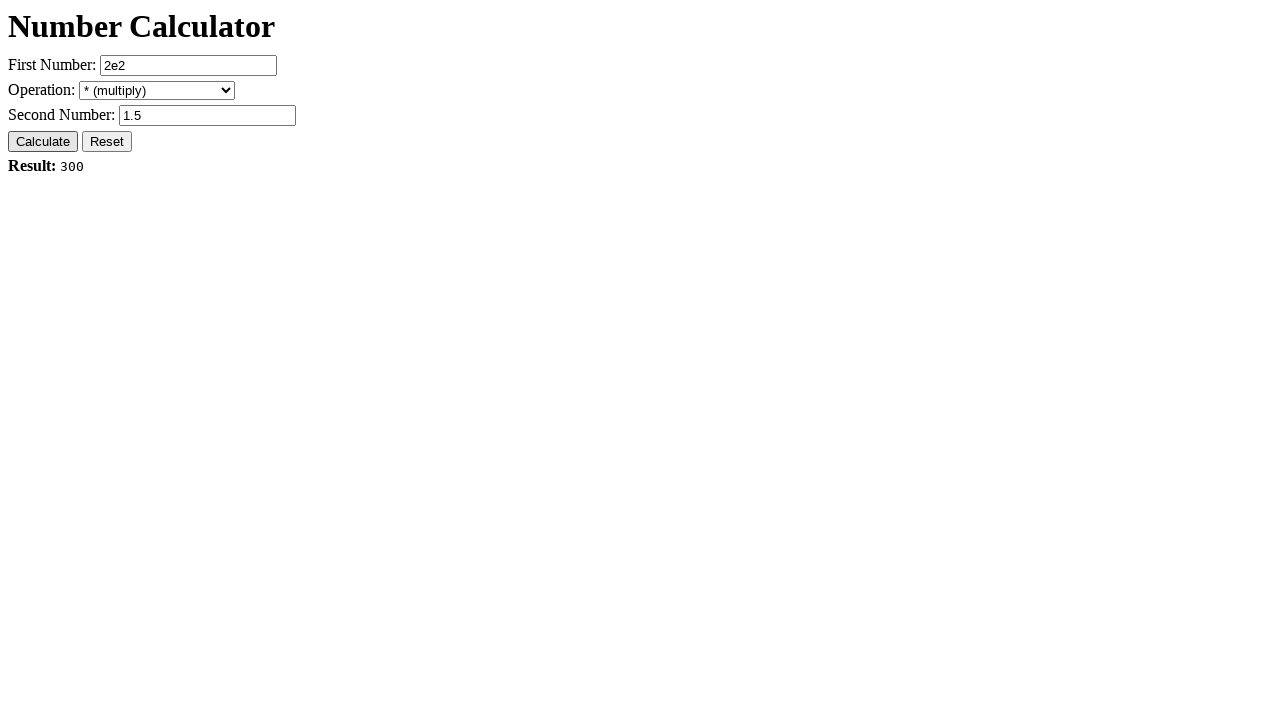